Tests deleting a todo item by adding an item, hovering over it, clicking the delete button, and verifying it's removed

Starting URL: https://demo.playwright.dev/todomvc

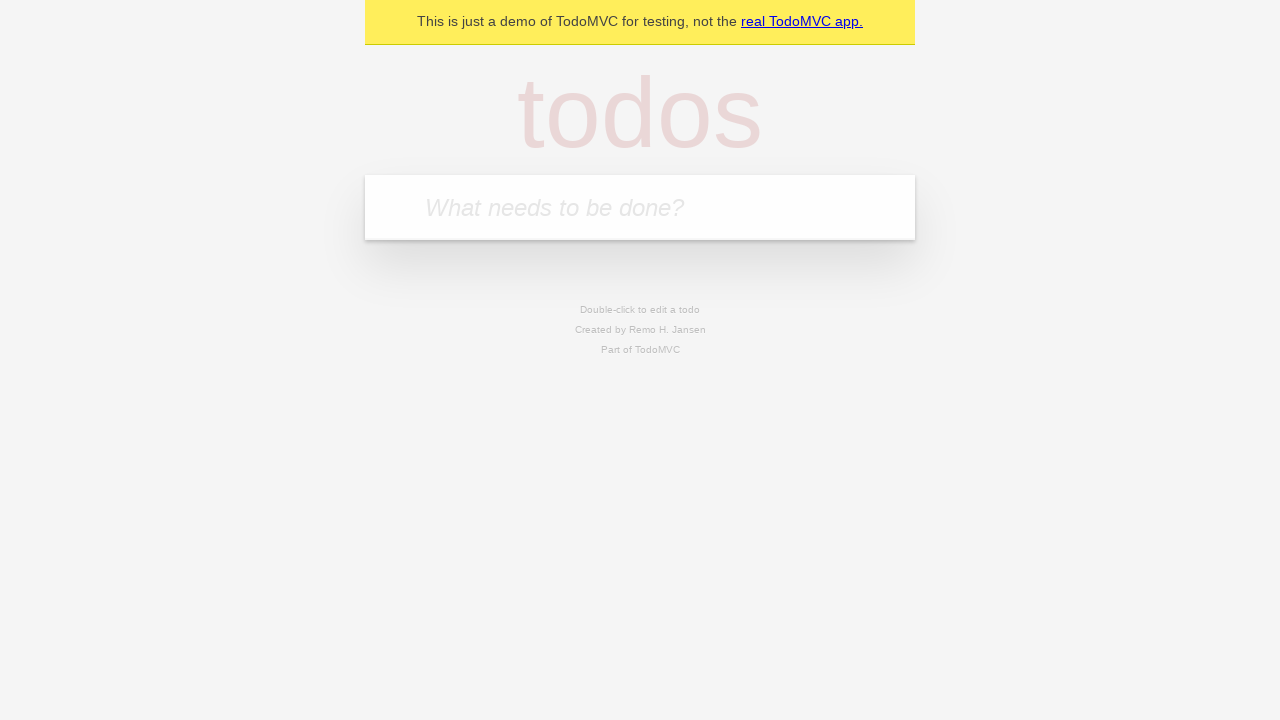

Filled todo input with 'Read a book' on internal:attr=[placeholder="What needs to be done?"i]
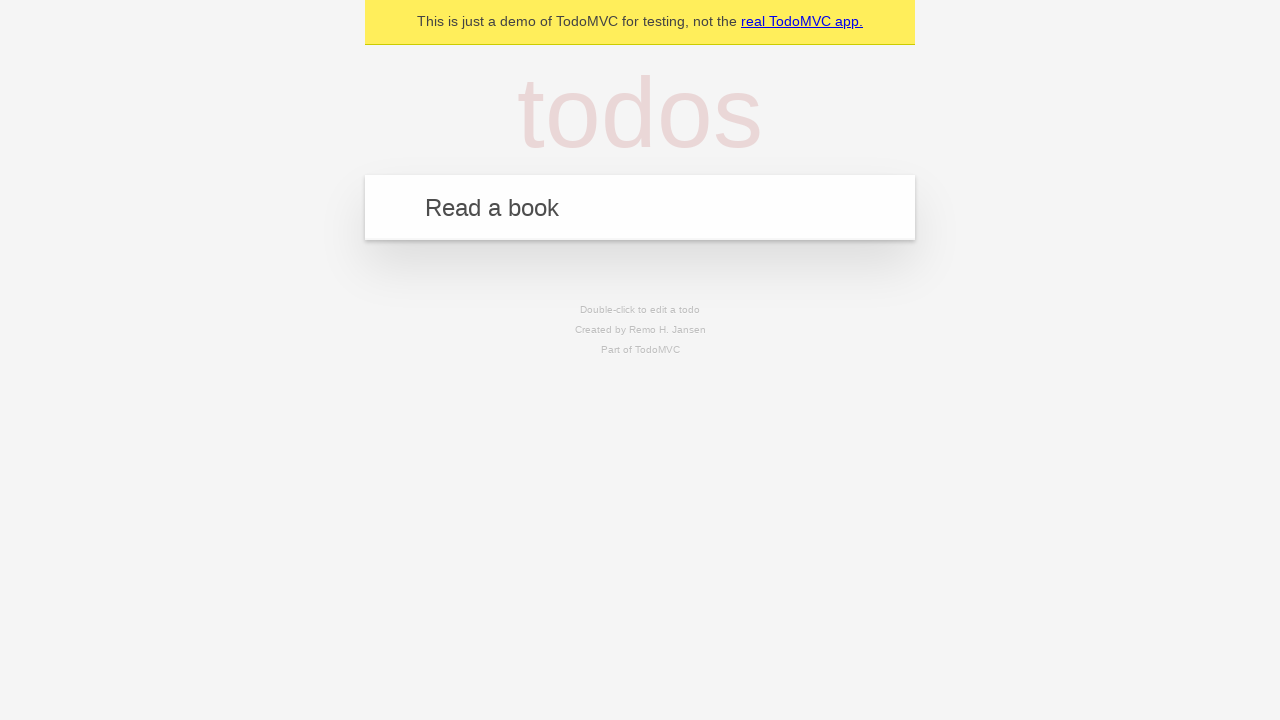

Pressed Enter to add the todo item on internal:attr=[placeholder="What needs to be done?"i]
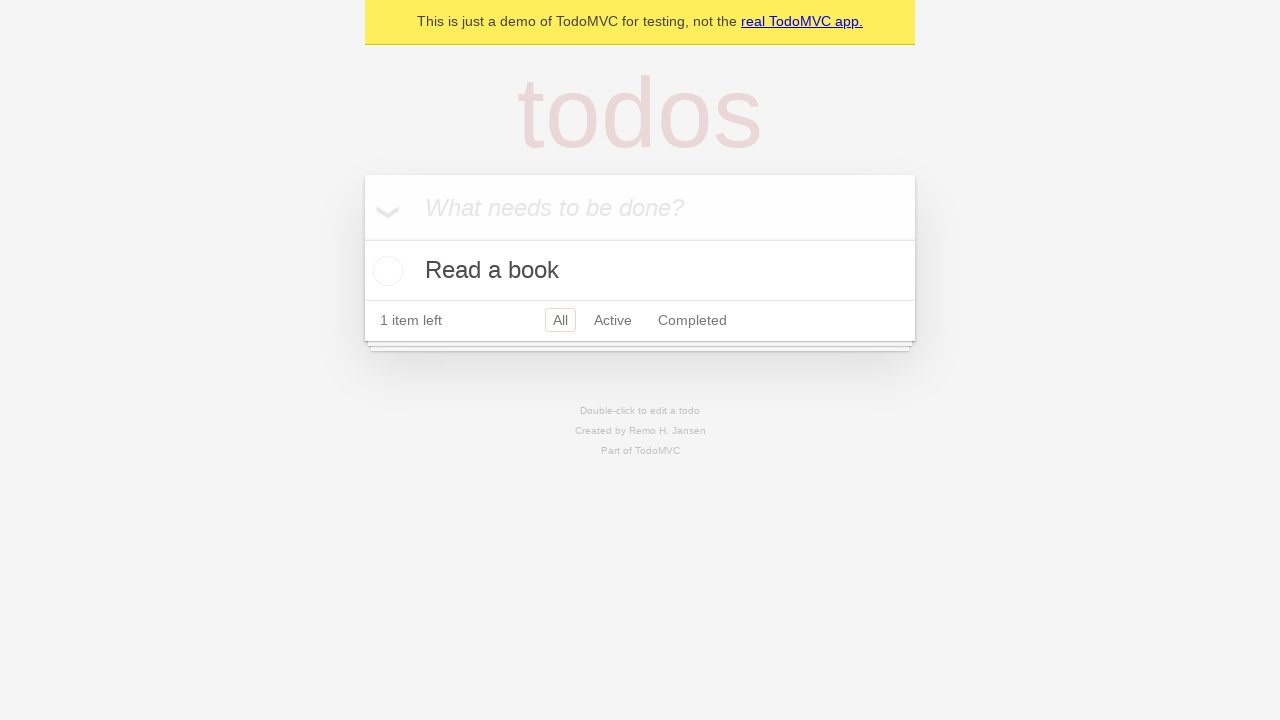

Todo item 'Read a book' appeared in the list
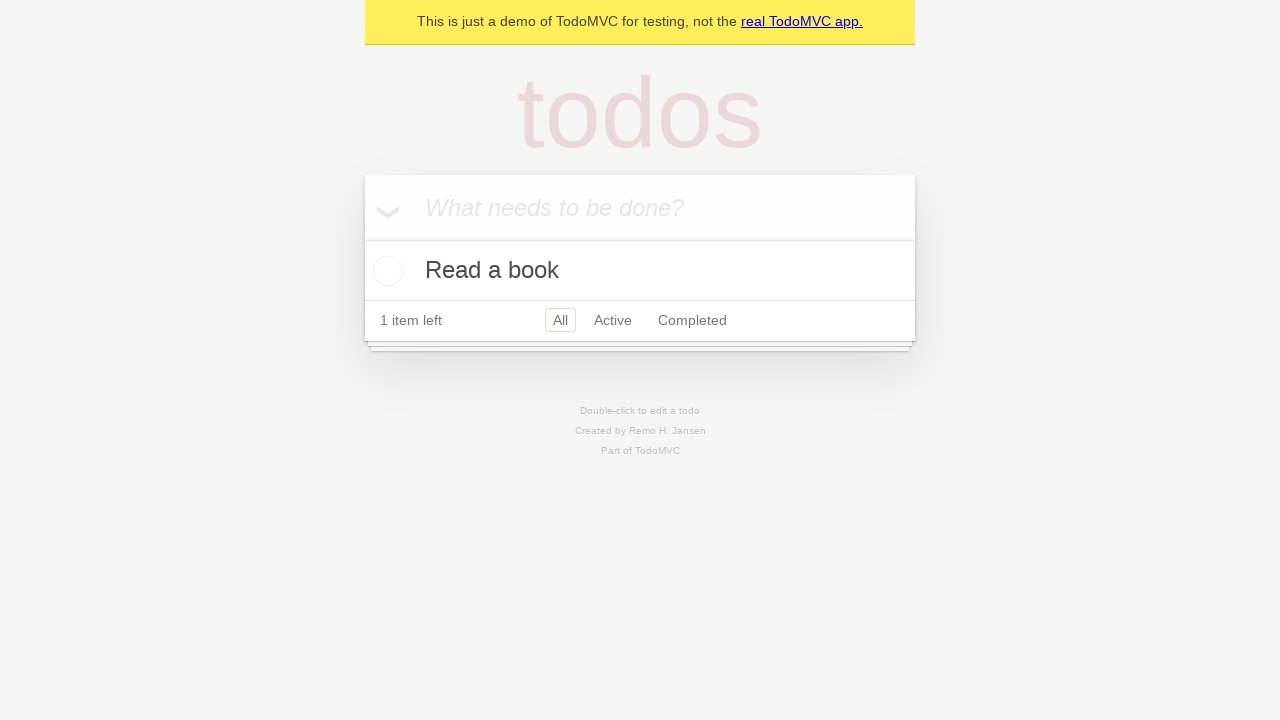

Hovered over the todo item to reveal delete button at (640, 271) on internal:role=listitem >> internal:has-text="Read a book"i
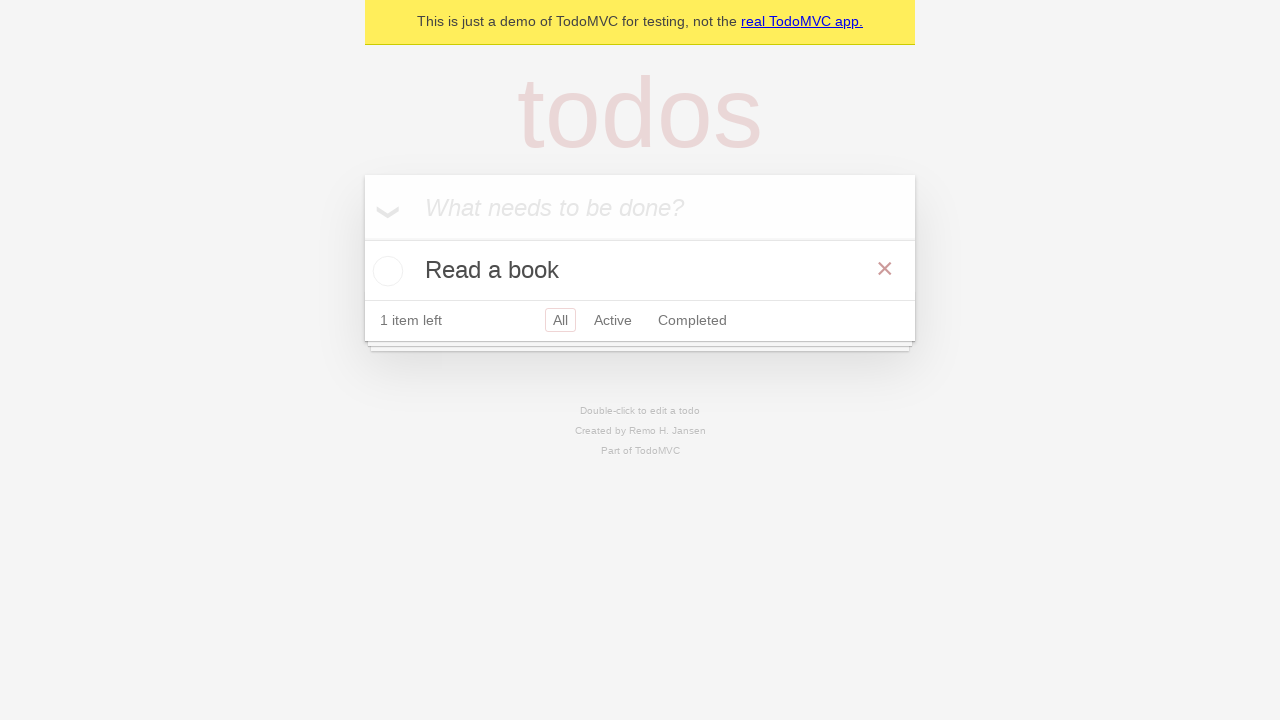

Clicked the delete button at (885, 269) on internal:role=listitem >> internal:has-text="Read a book"i >> internal:role=butt
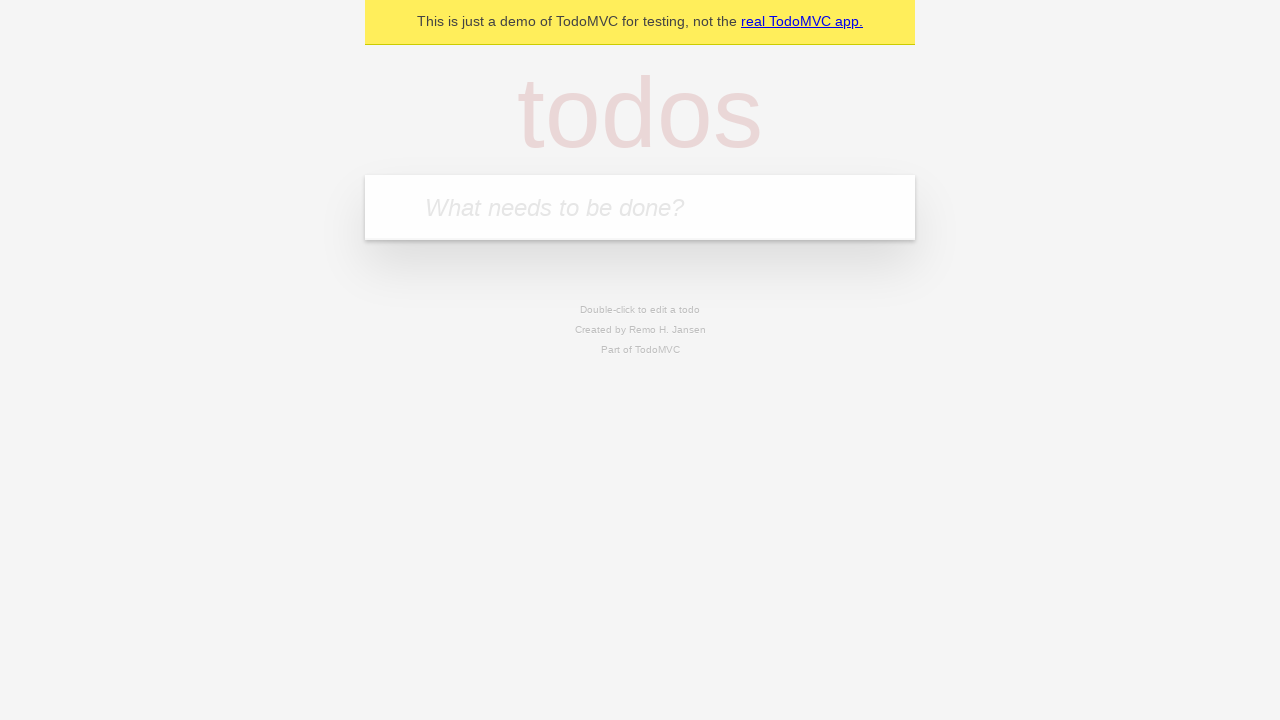

Todo item was removed from the list
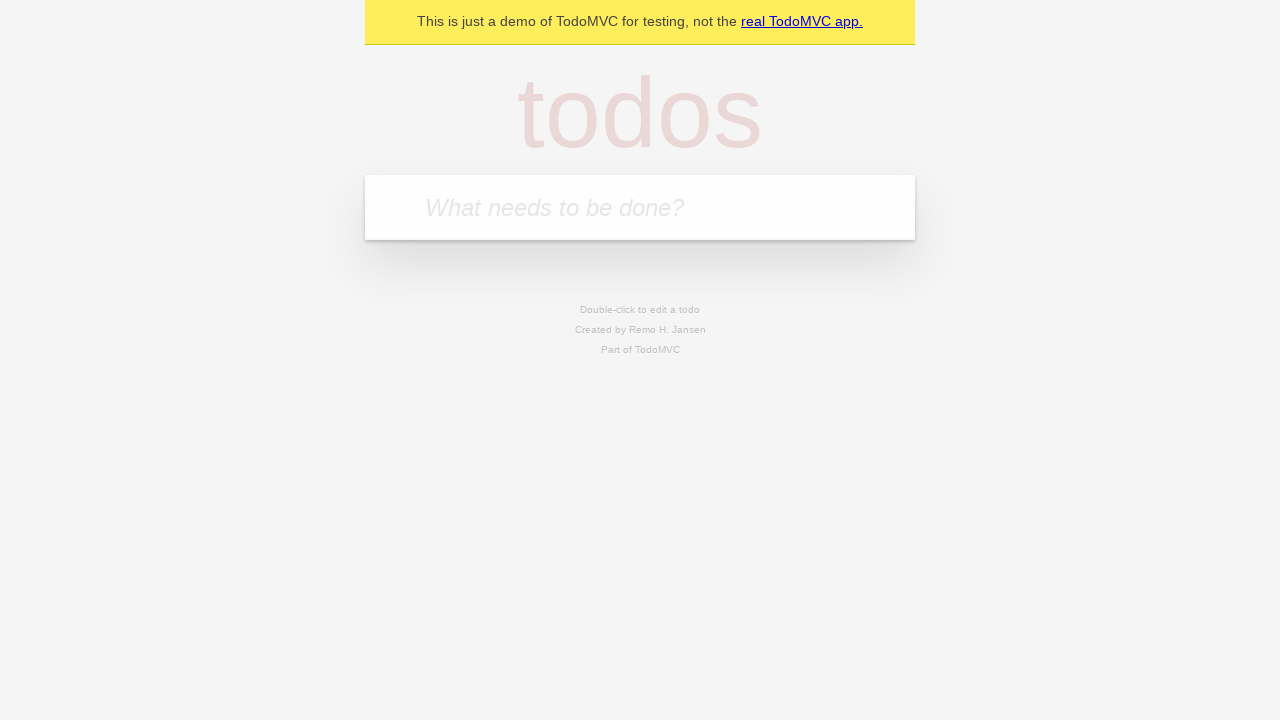

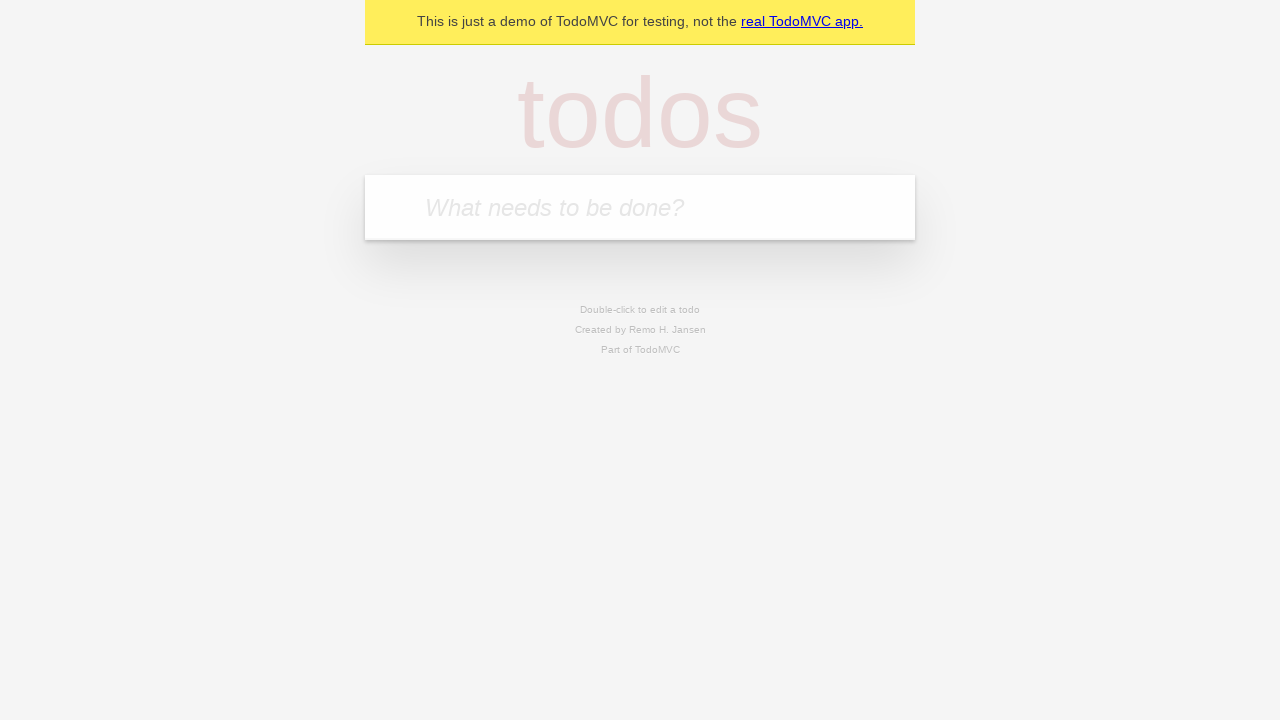